Tests that the "Clear completed" button displays with correct text when there are completed items.

Starting URL: https://demo.playwright.dev/todomvc

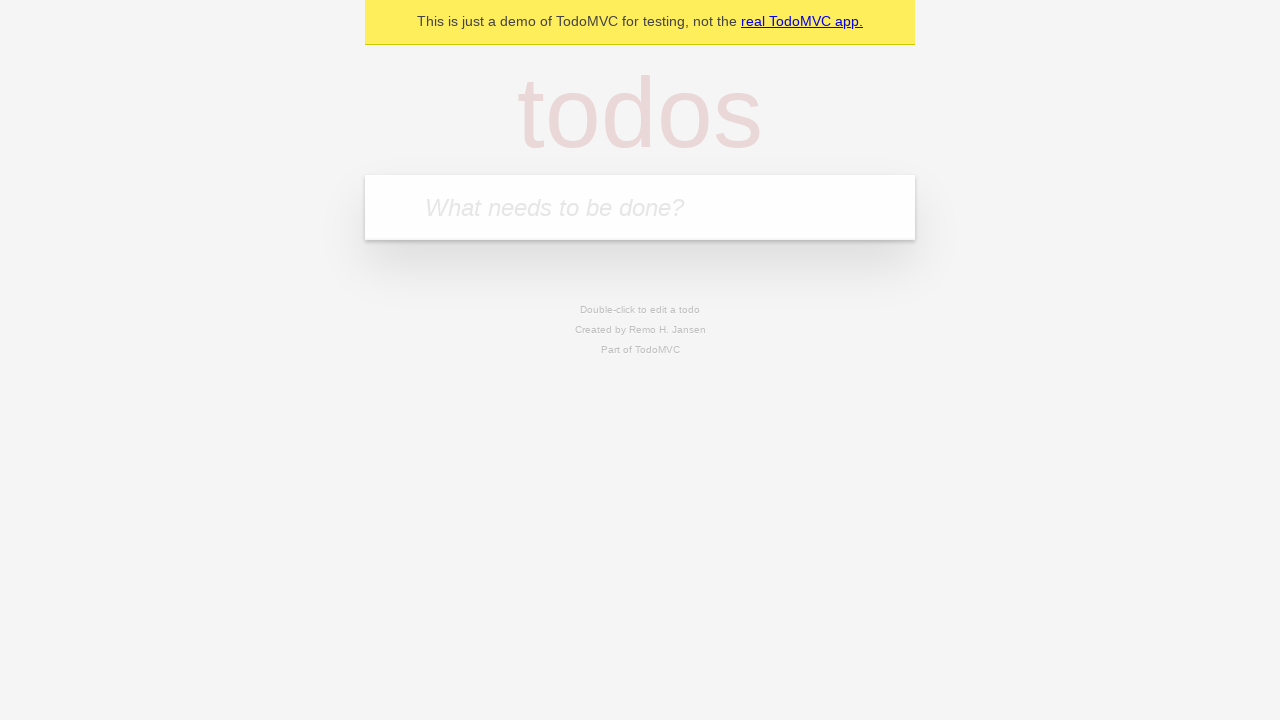

Filled todo input with 'buy some cheese' on internal:attr=[placeholder="What needs to be done?"i]
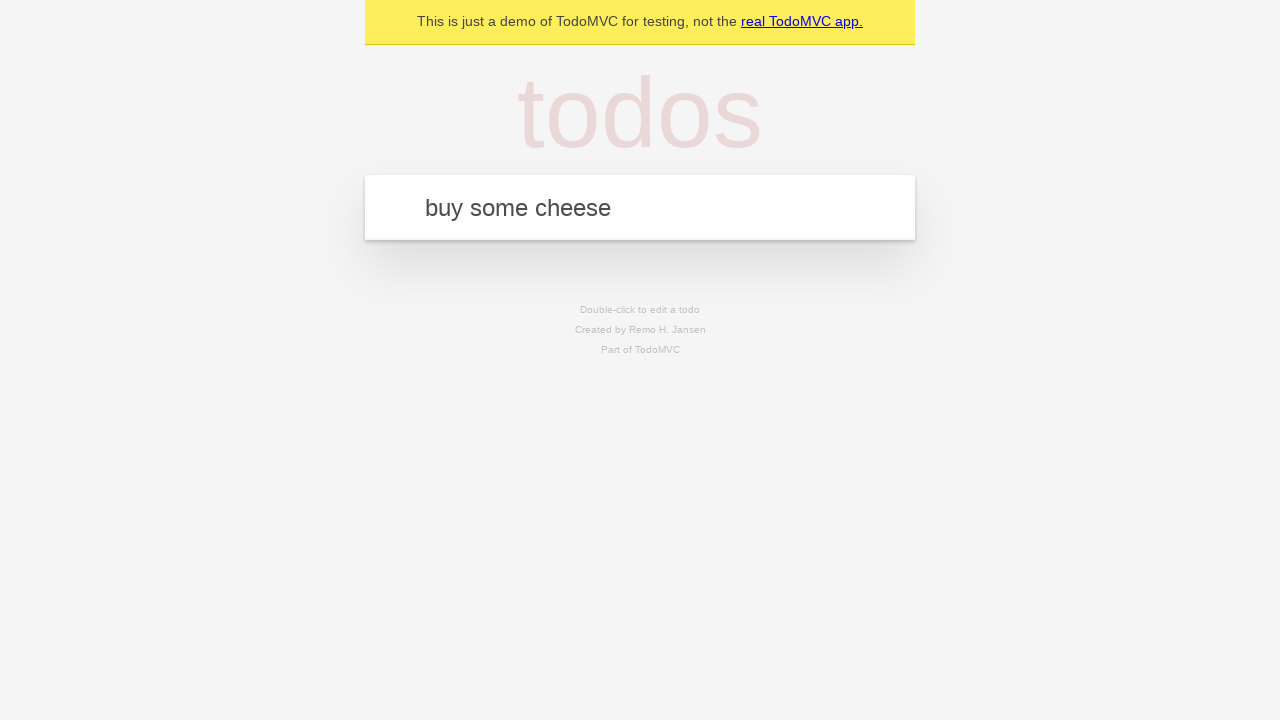

Pressed Enter to add todo 'buy some cheese' on internal:attr=[placeholder="What needs to be done?"i]
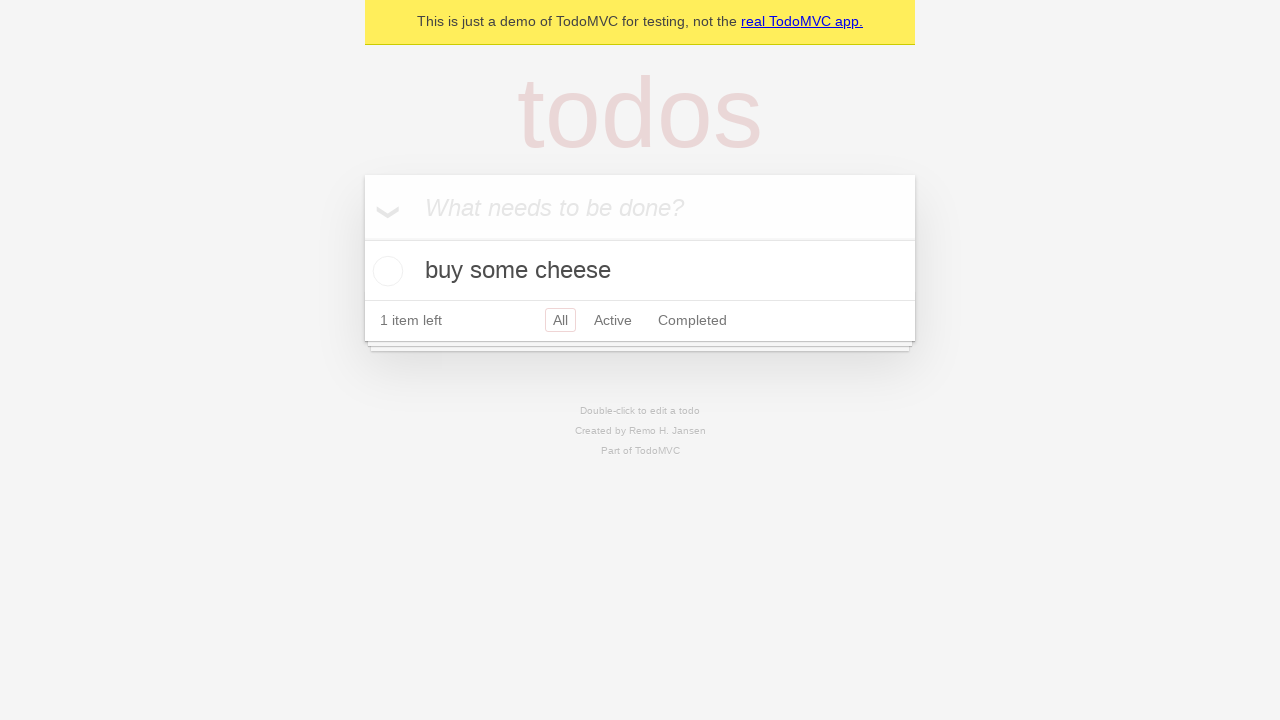

Filled todo input with 'feed the cat' on internal:attr=[placeholder="What needs to be done?"i]
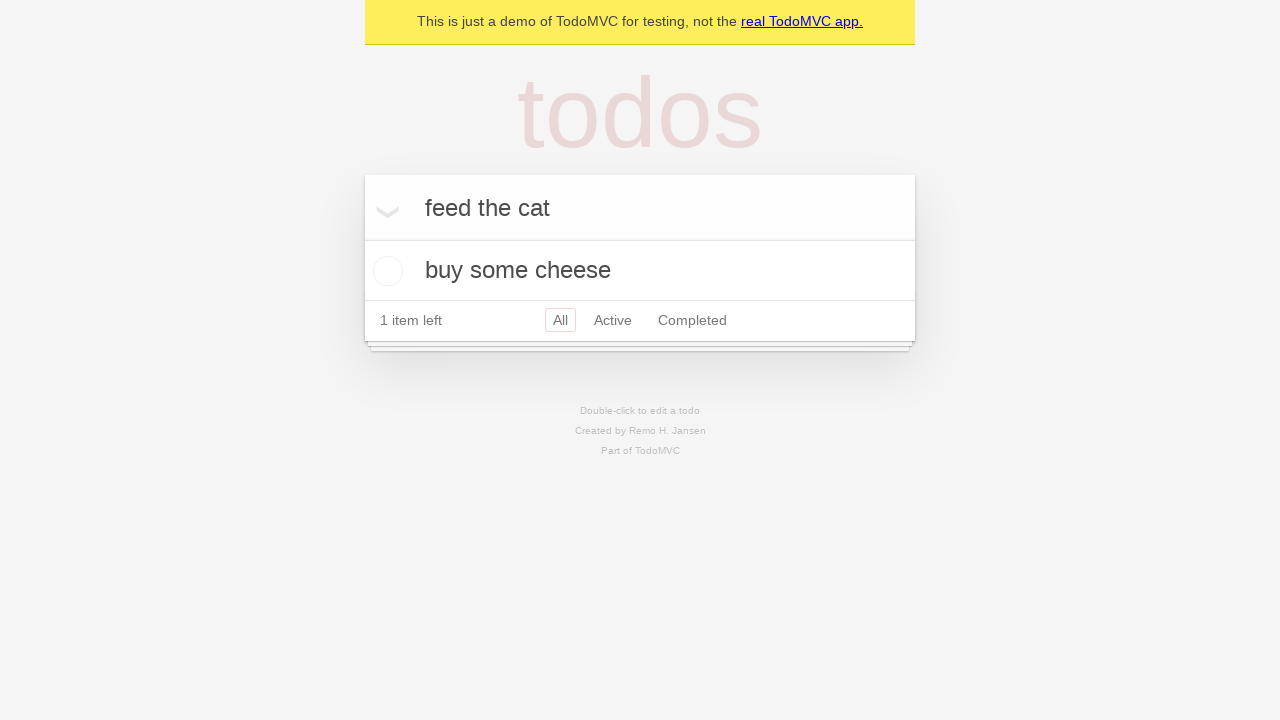

Pressed Enter to add todo 'feed the cat' on internal:attr=[placeholder="What needs to be done?"i]
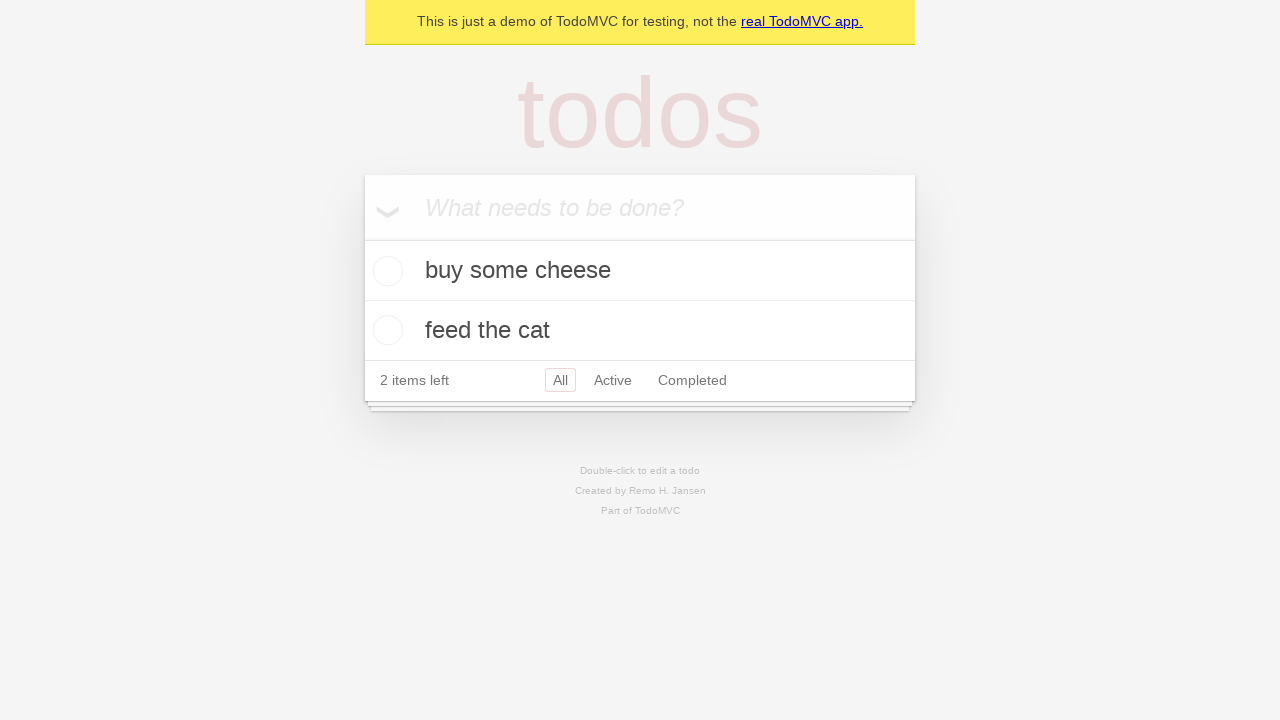

Filled todo input with 'book a doctors appointment' on internal:attr=[placeholder="What needs to be done?"i]
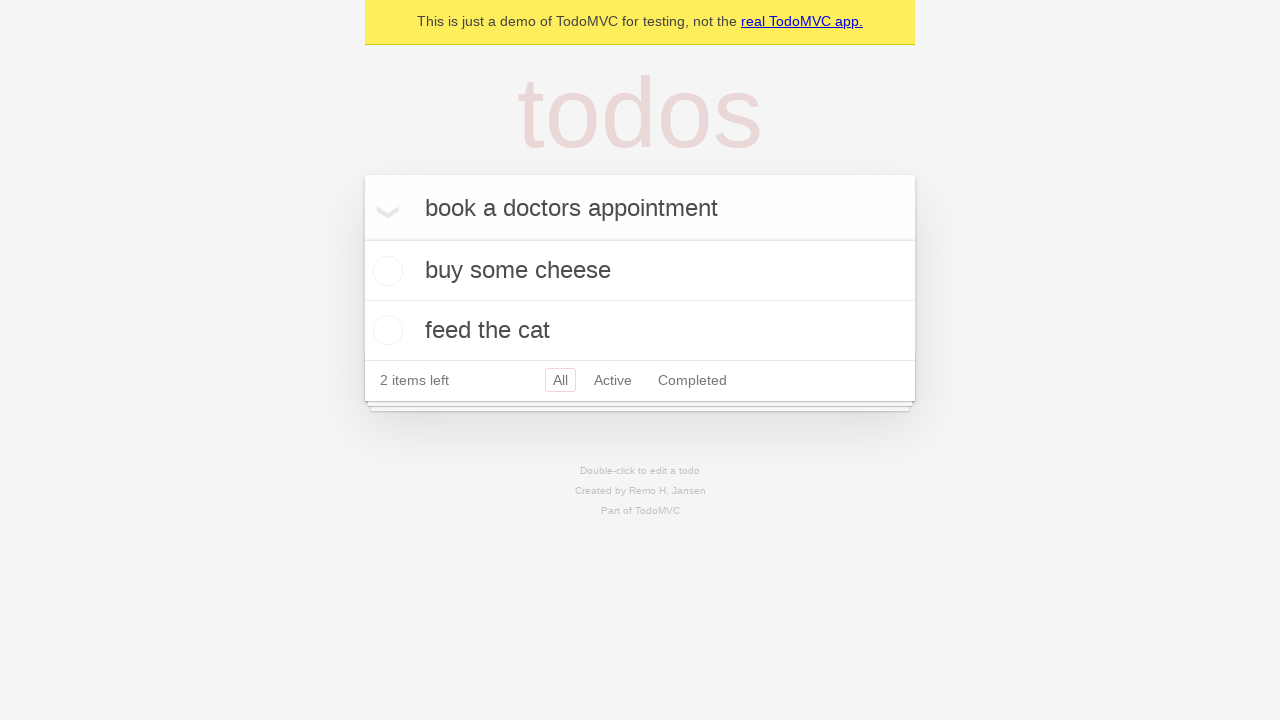

Pressed Enter to add todo 'book a doctors appointment' on internal:attr=[placeholder="What needs to be done?"i]
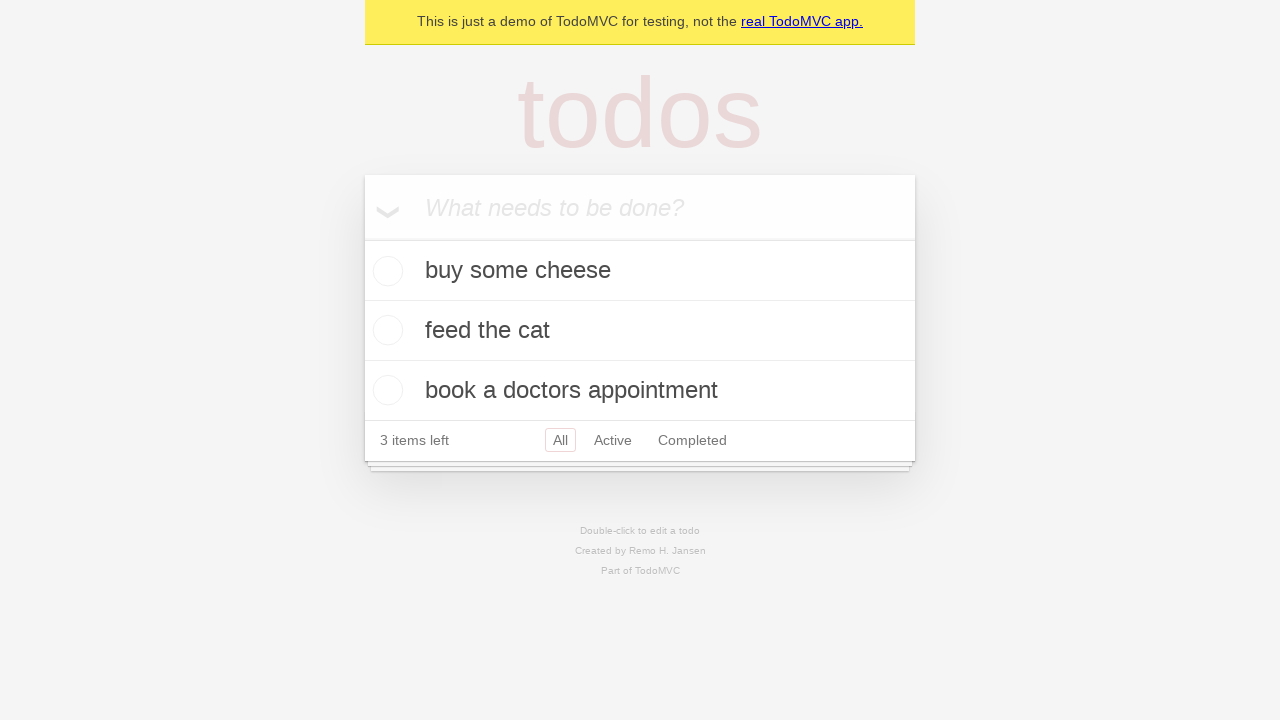

Checked the first todo item at (385, 271) on .todo-list li .toggle >> nth=0
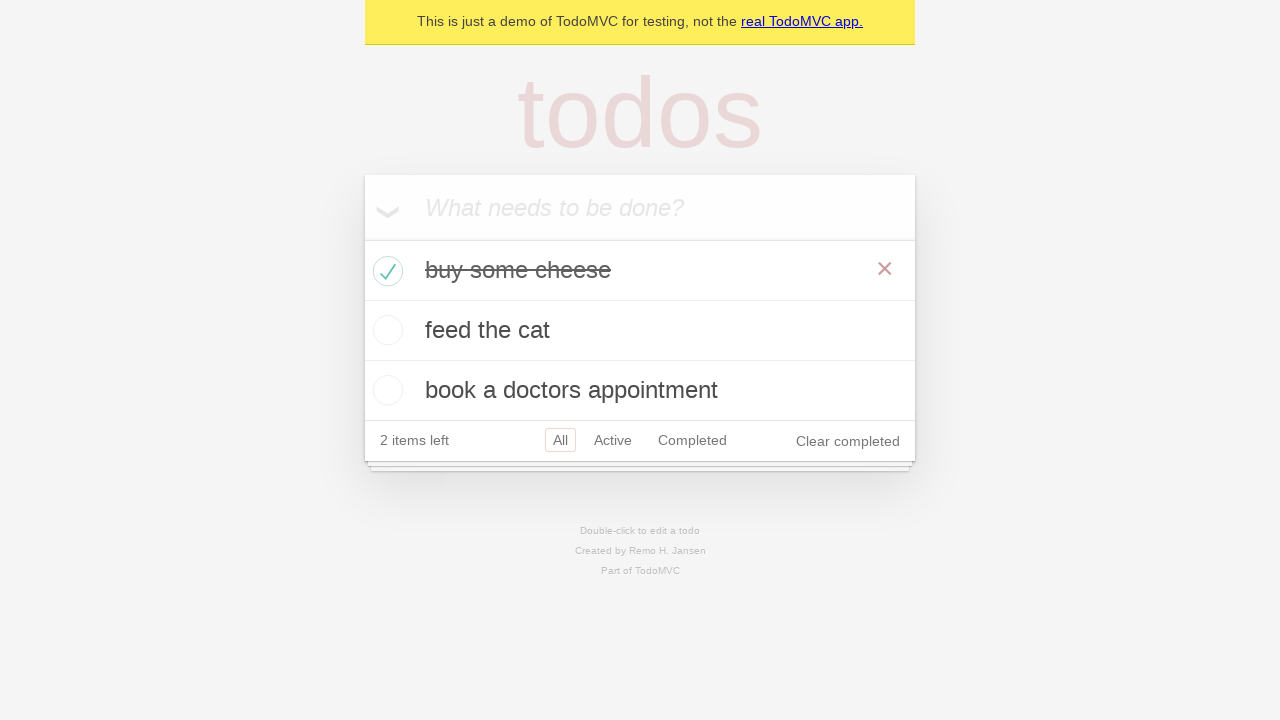

Clear completed button appeared on the page
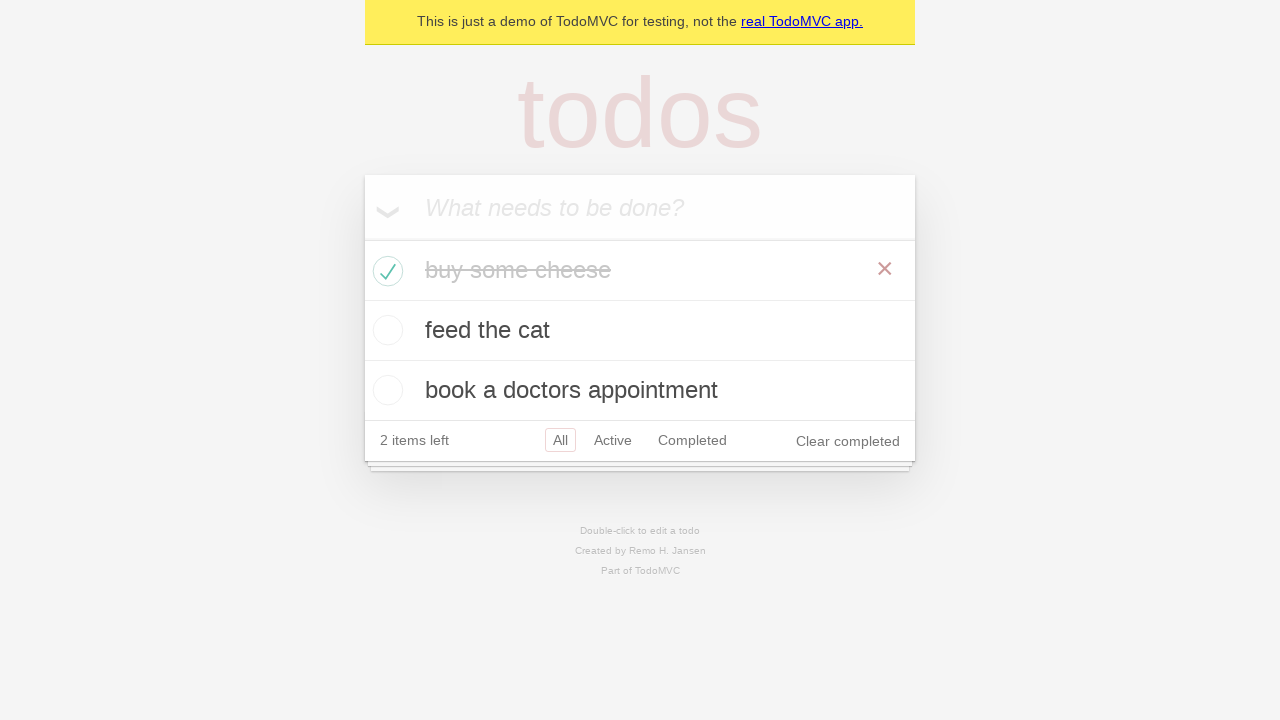

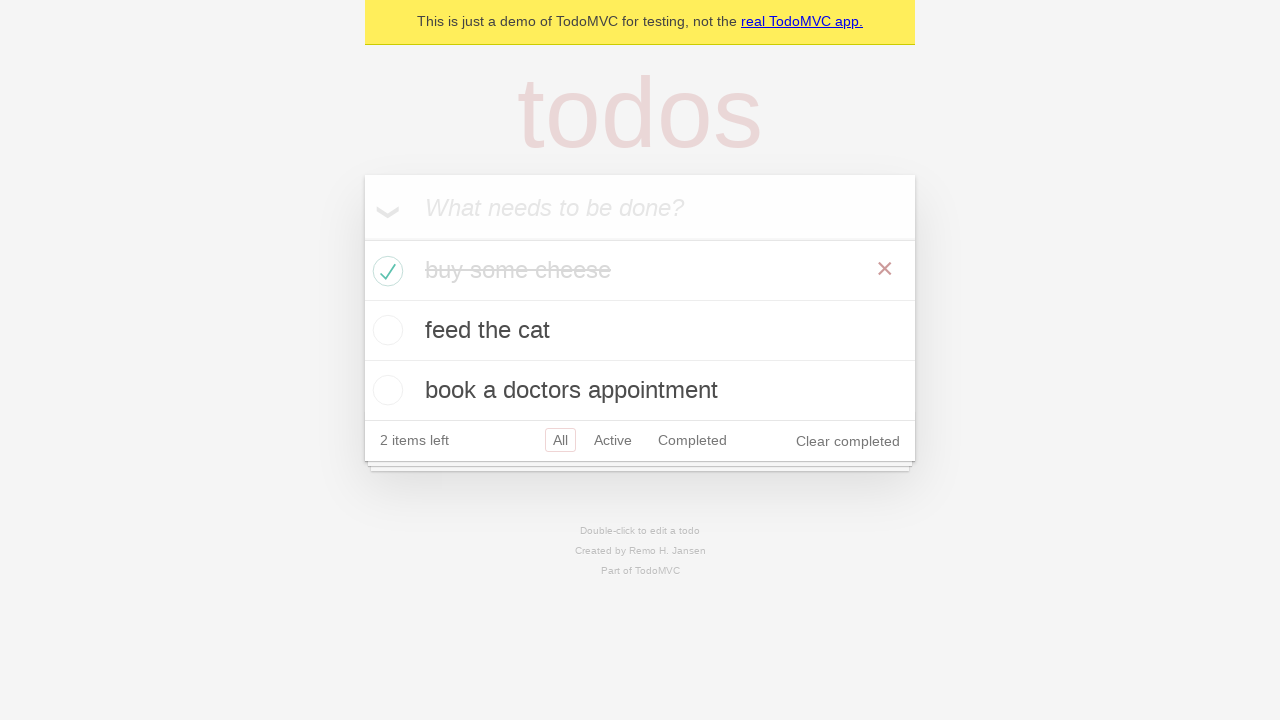